Navigates to Rediff homepage and retrieves the page title

Starting URL: https://rediff.com

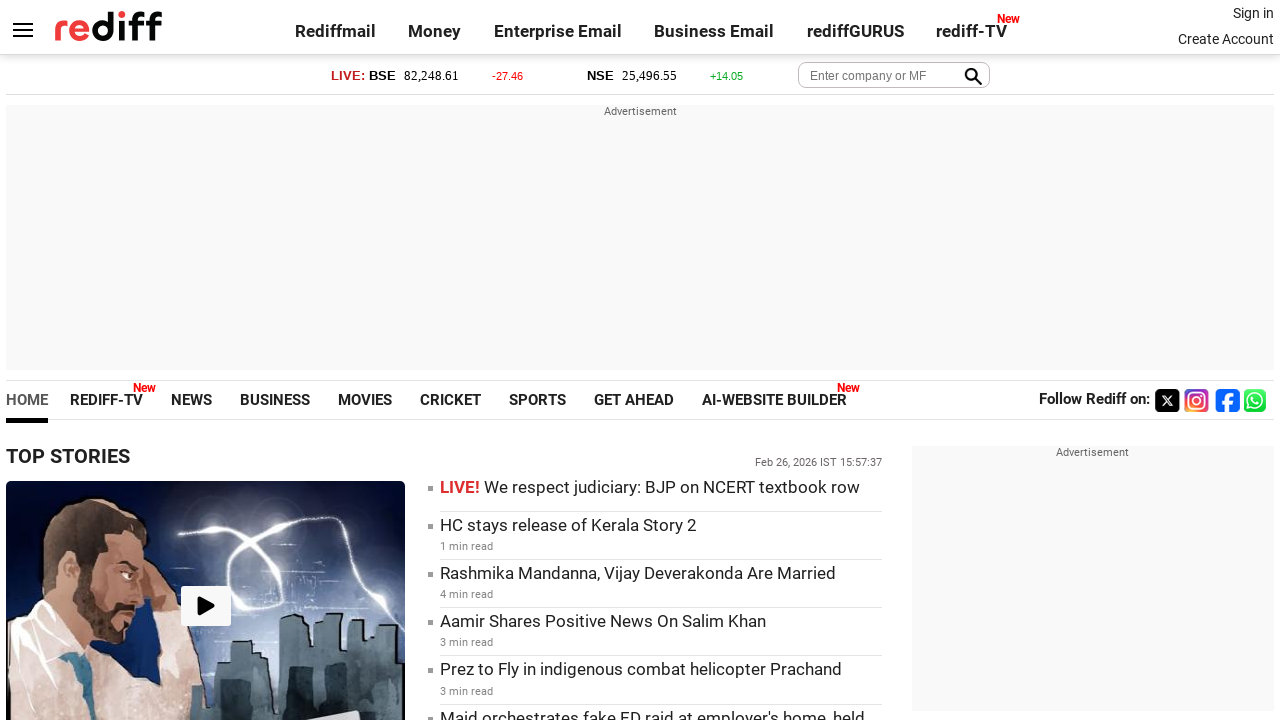

Navigated to Rediff homepage
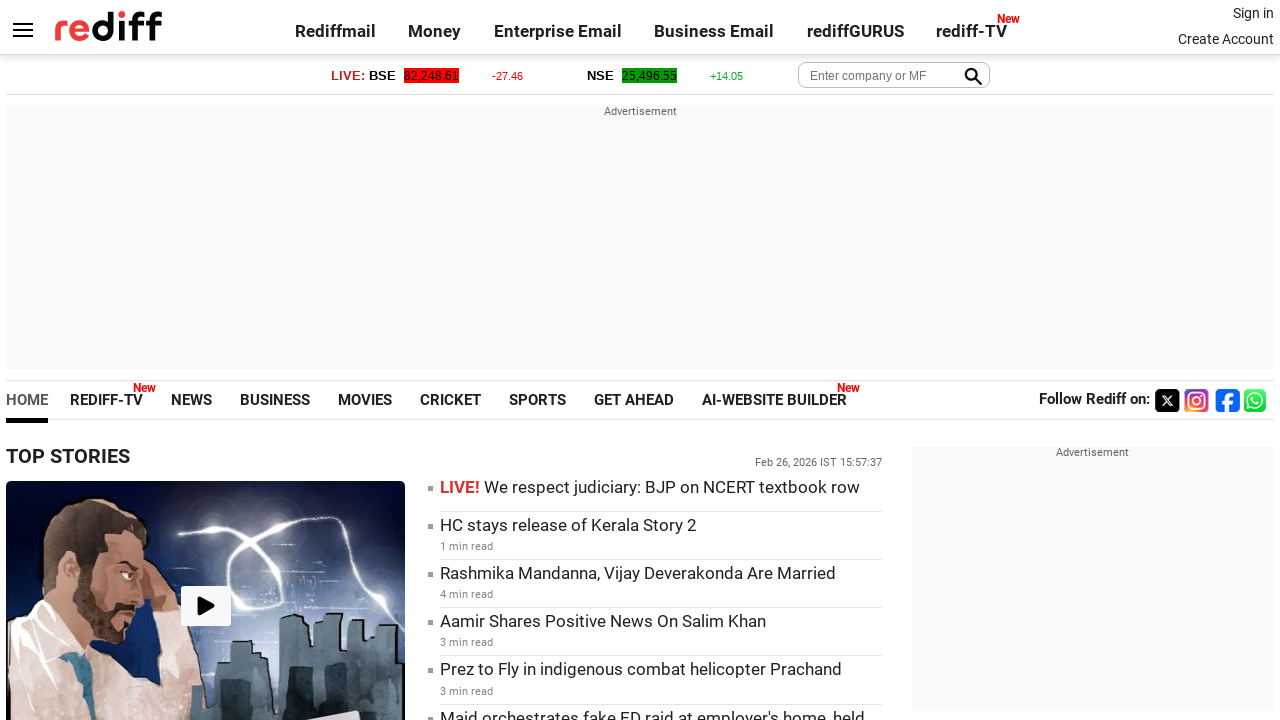

Retrieved page title
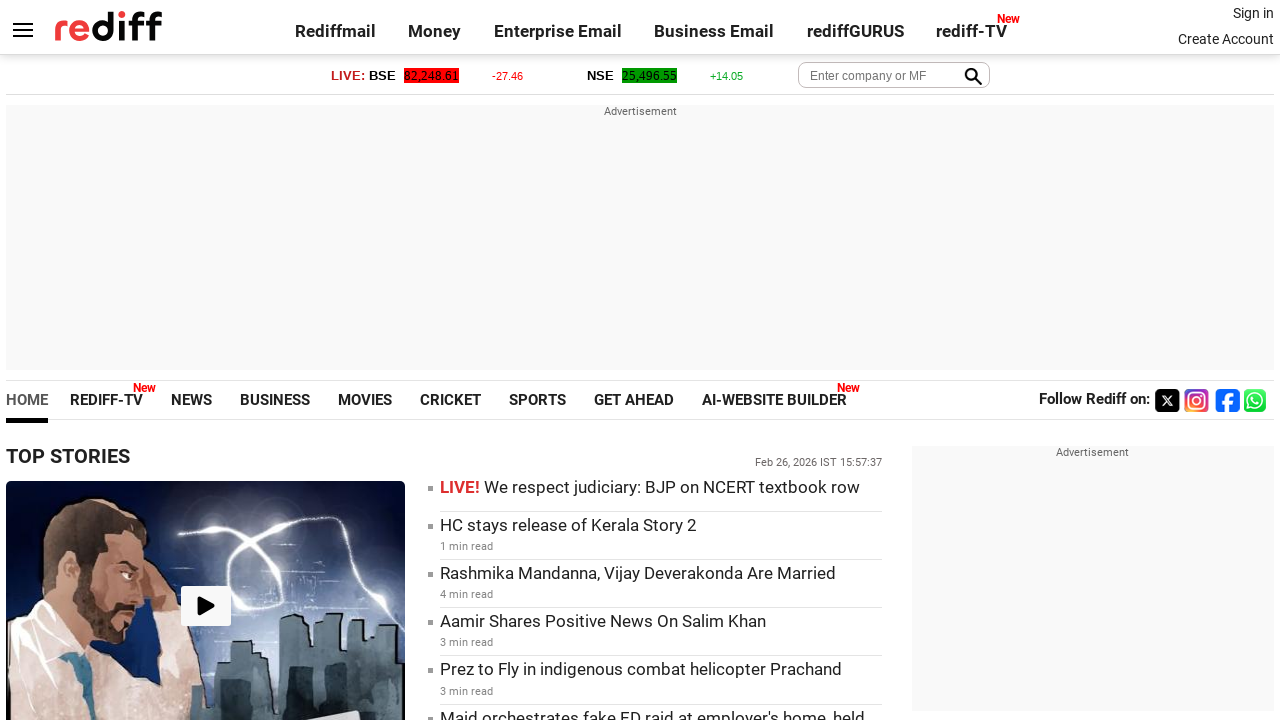

Printed page title to console
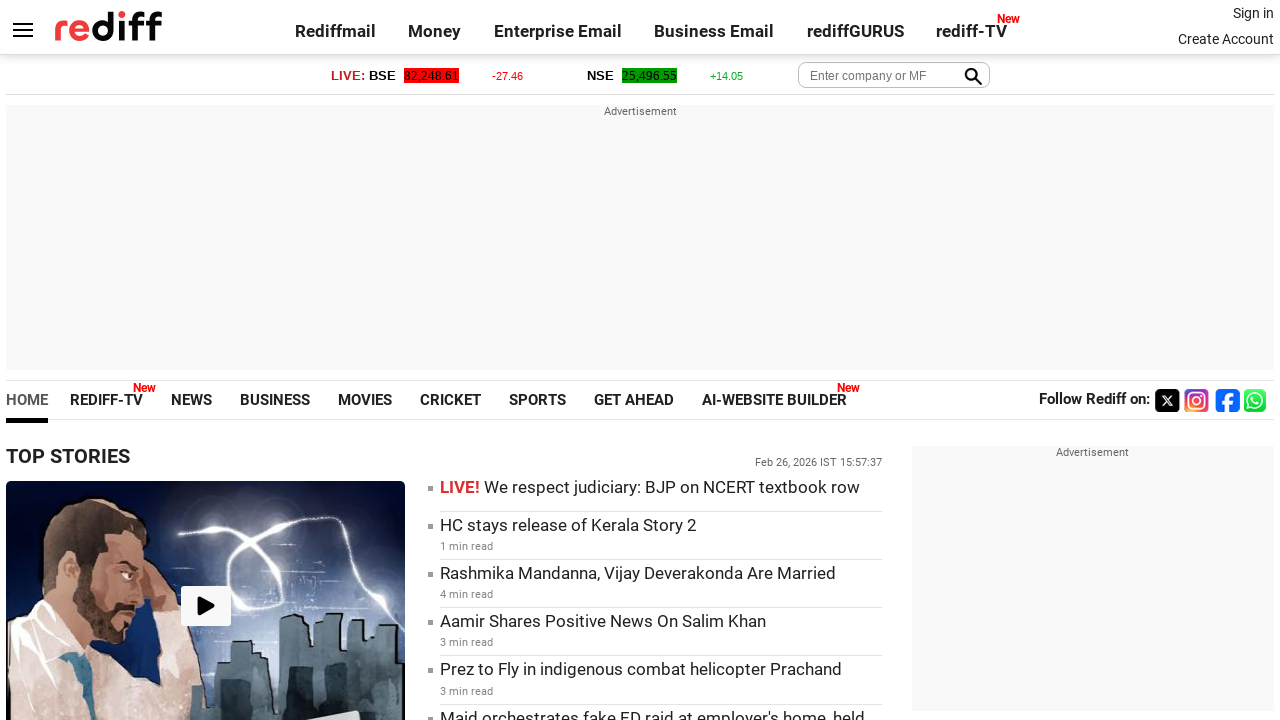

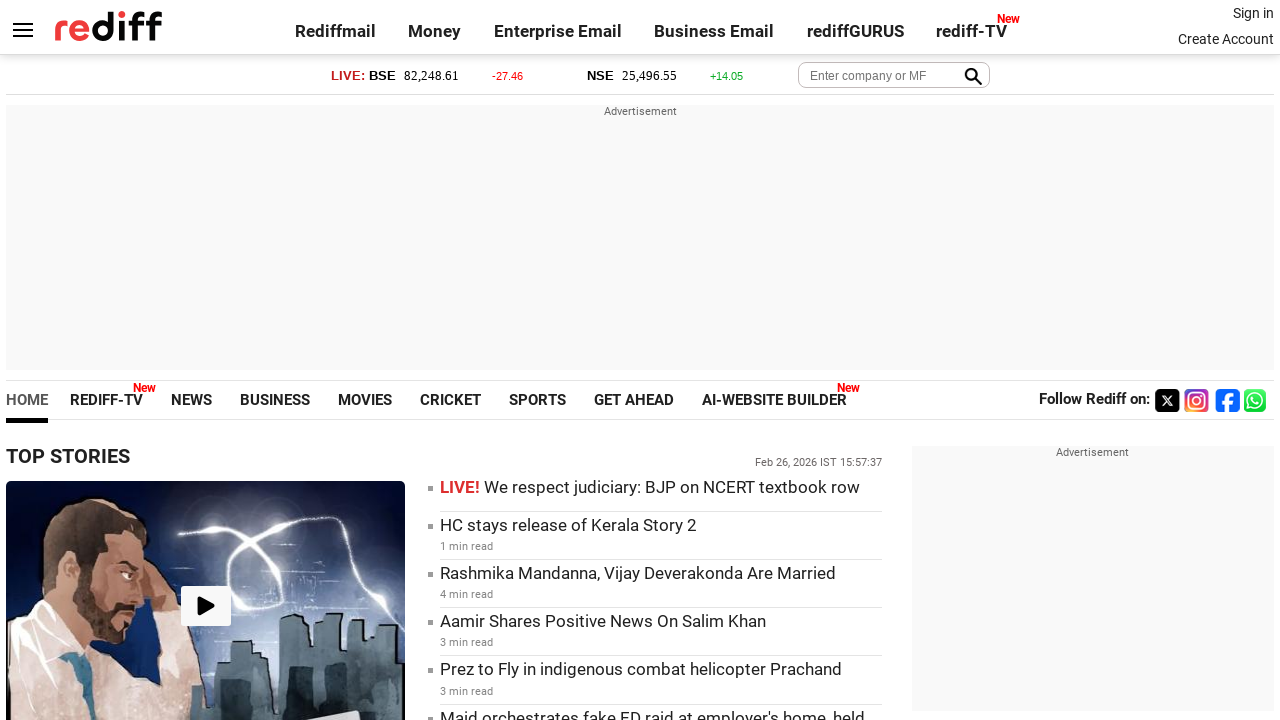